Tests that clicking save without filling the form keeps the modal open (error case)

Starting URL: https://task-organizer-eee8c.firebaseapp.com

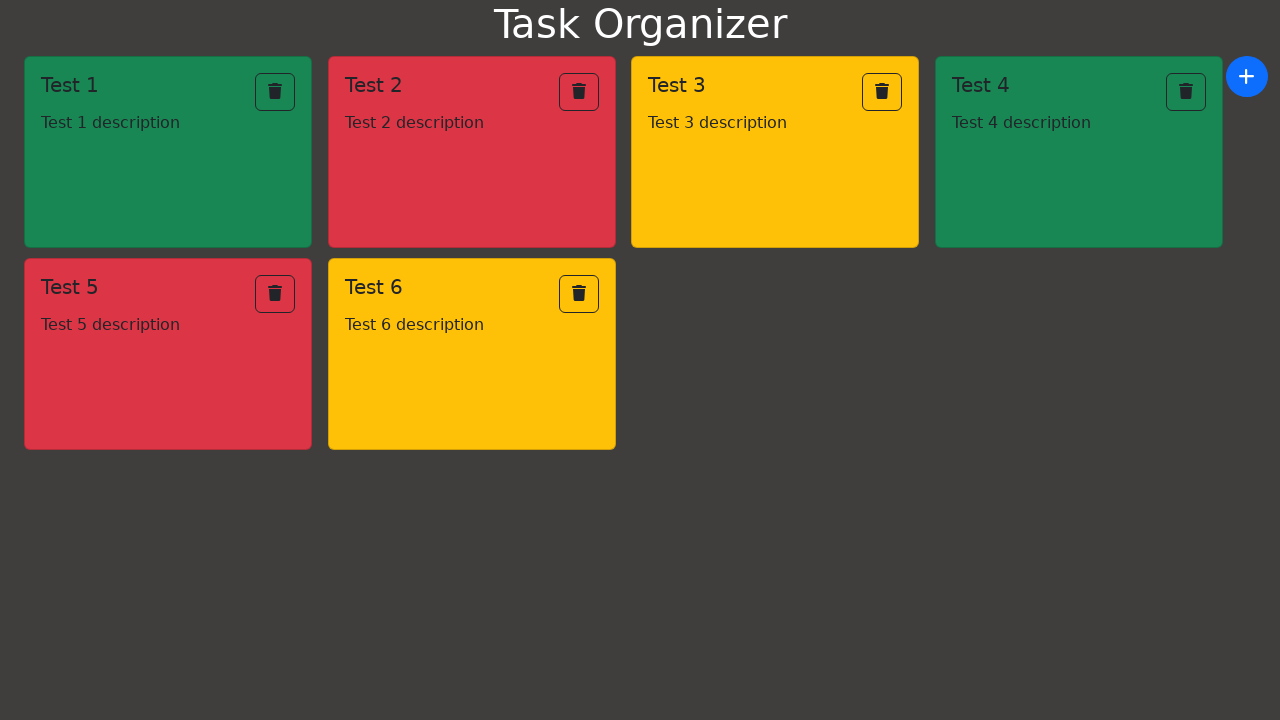

Clicked add button to open task modal at (1247, 76) on xpath=/html/body/div/div/button/i
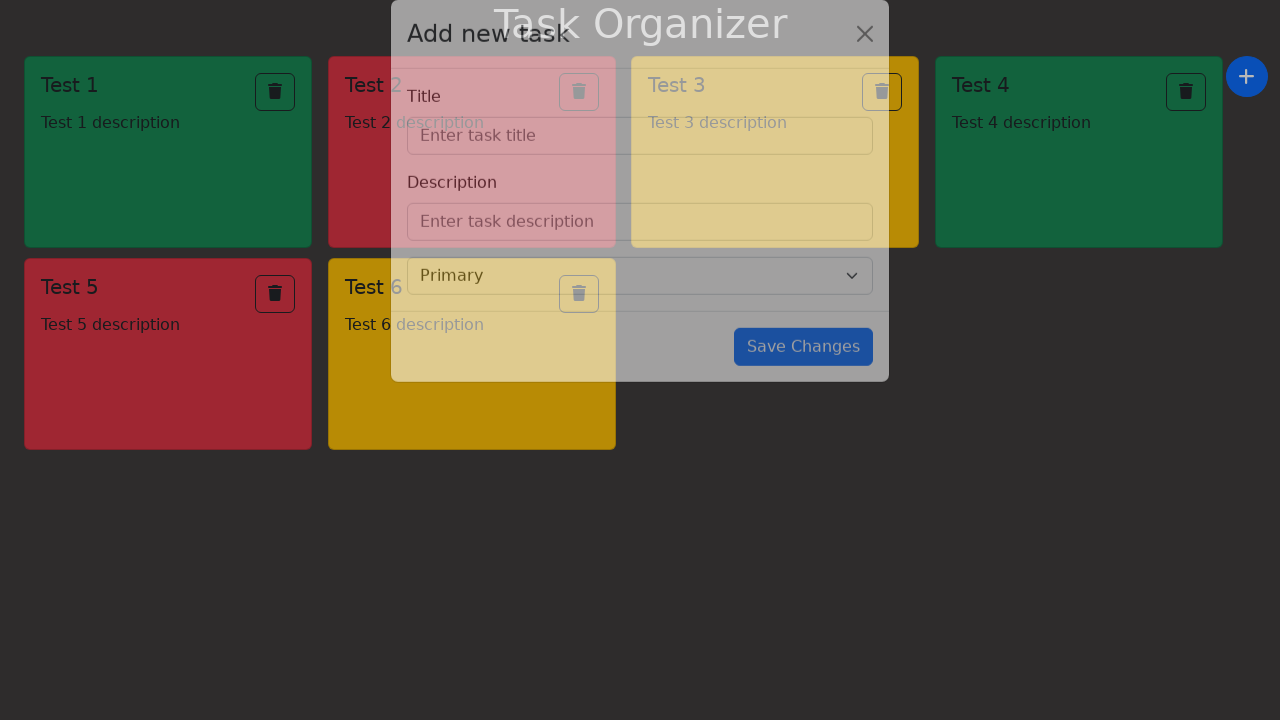

Clicked save button without filling form fields at (804, 376) on xpath=/html/body/div[3]/div/div/div[3]/button
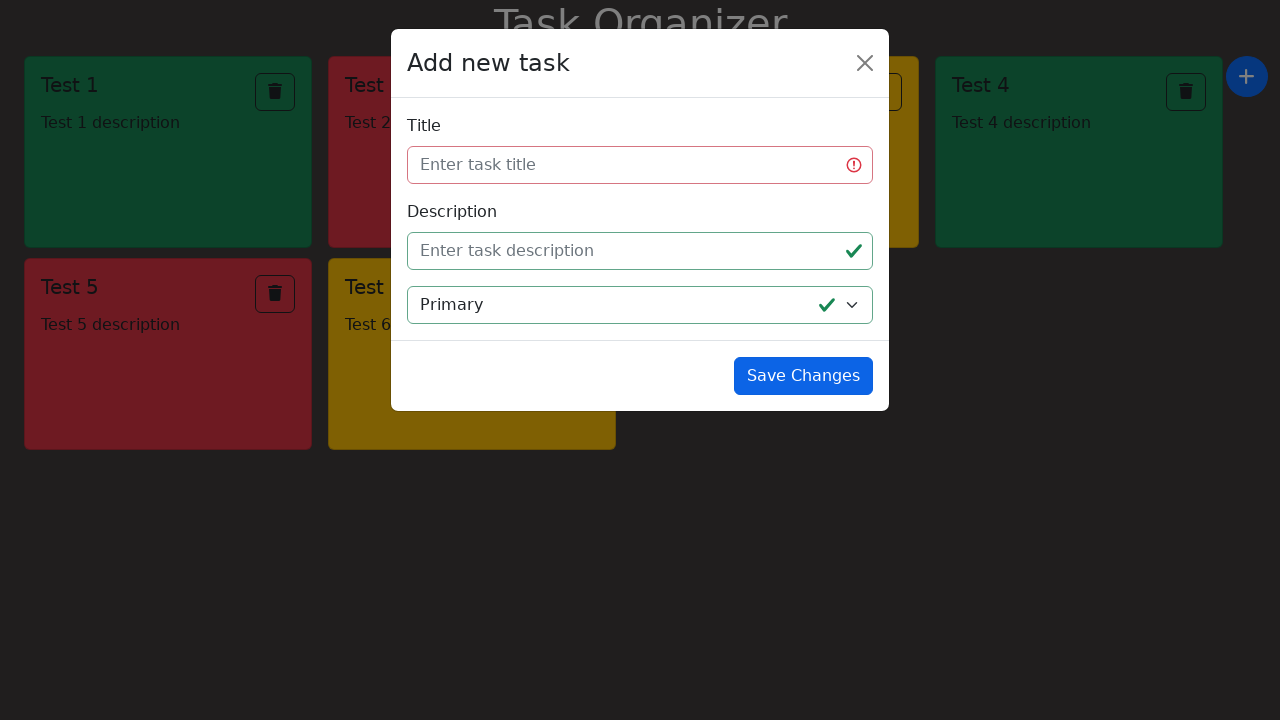

Located modal title element
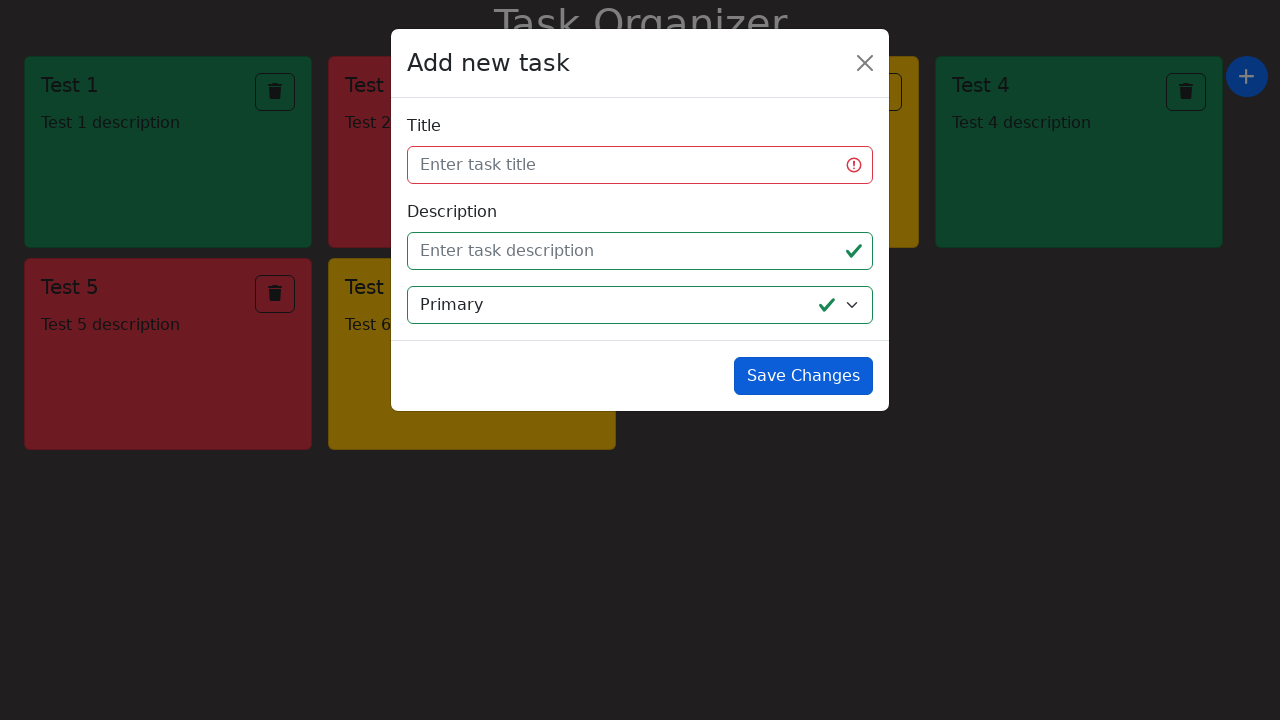

Verified modal is still open with 'Add new task' title (error case validation)
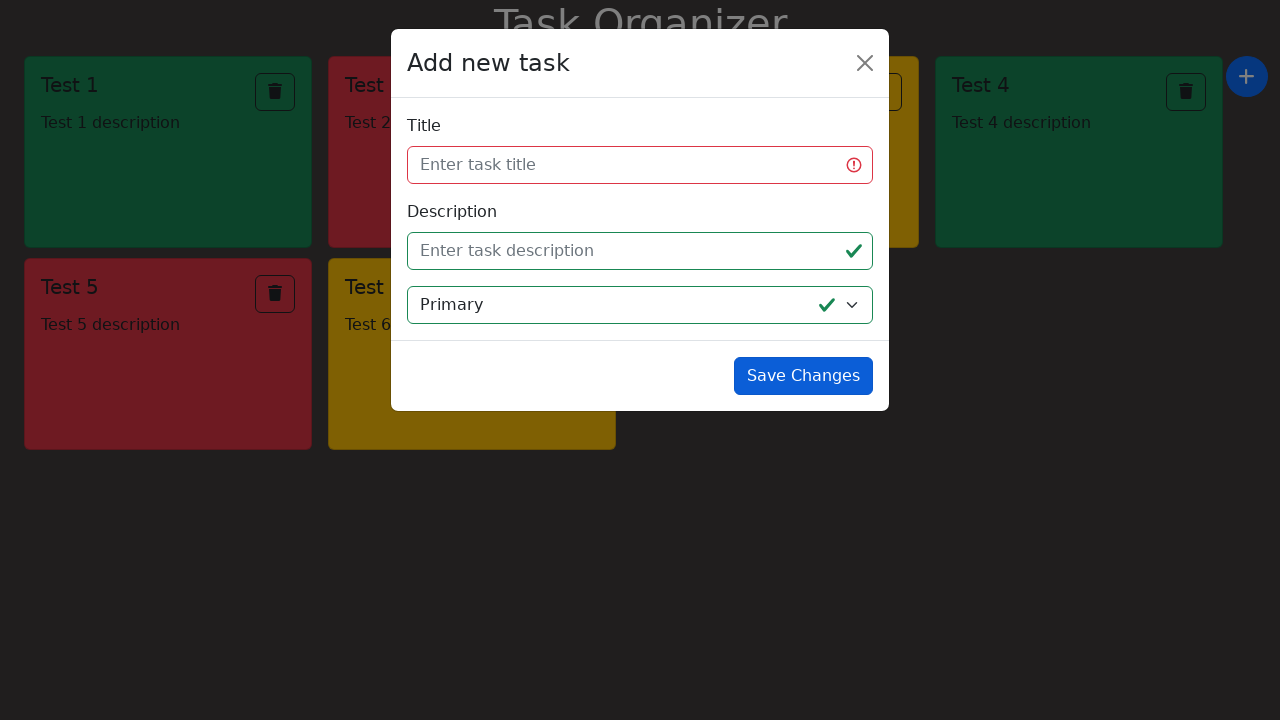

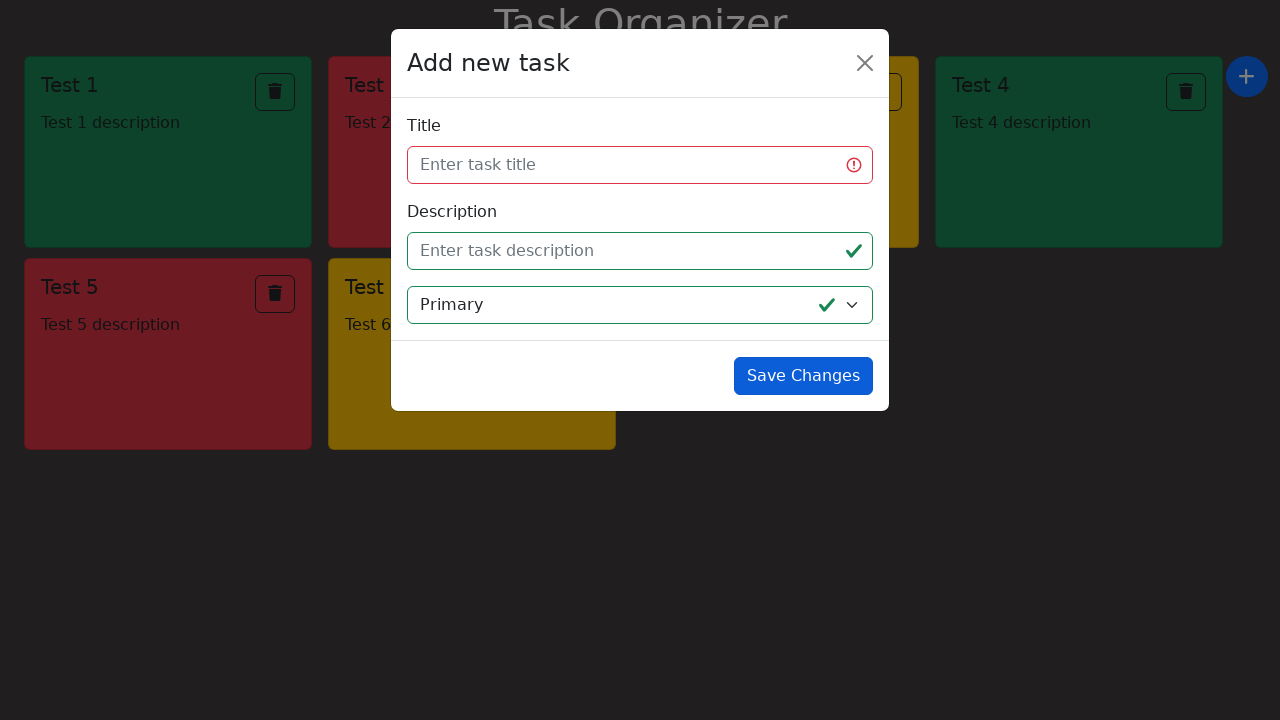